Navigates to python.org and verifies that event information is displayed in the event widget

Starting URL: https://www.python.org/

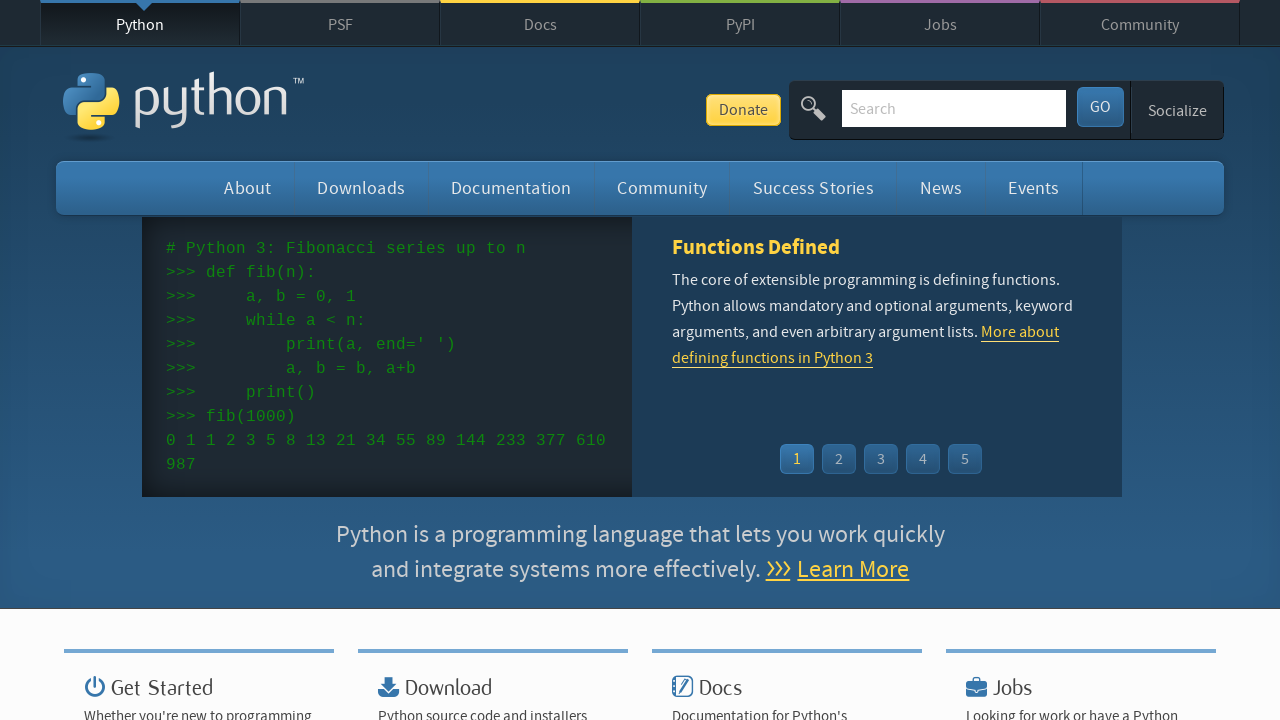

Navigated to https://www.python.org/
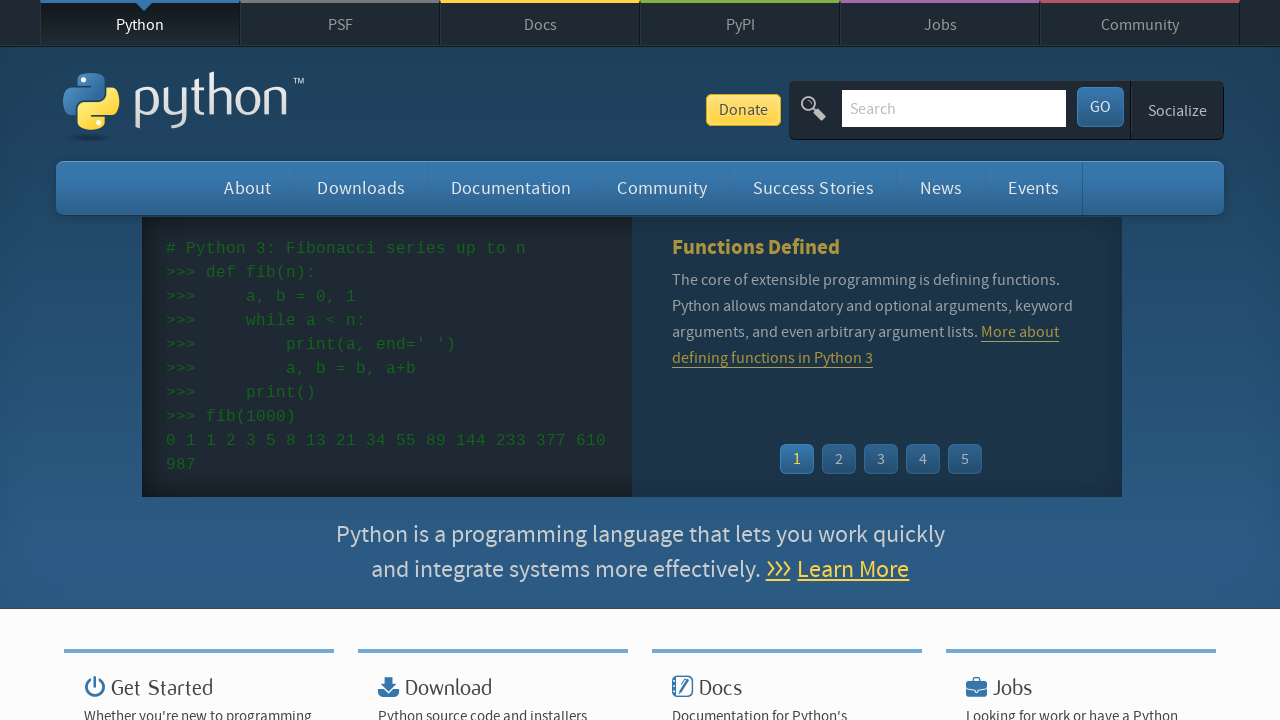

Event widget time element loaded
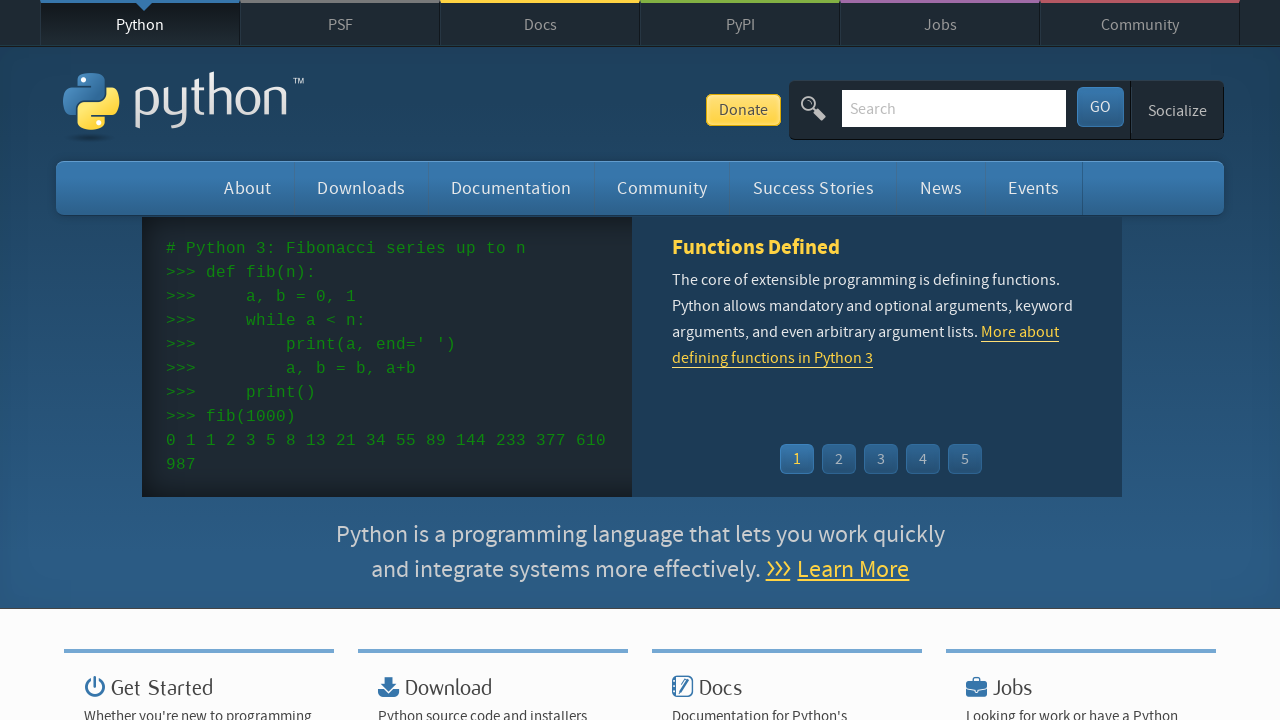

Event widget links loaded - event information is displayed
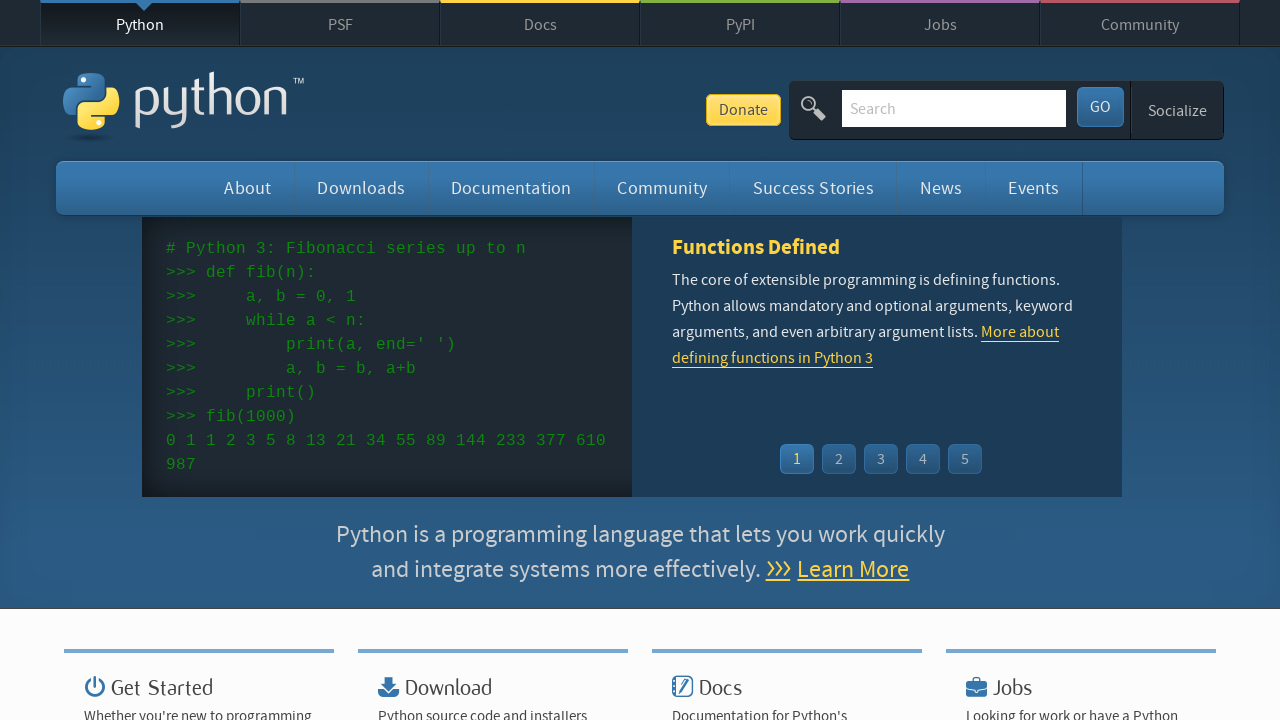

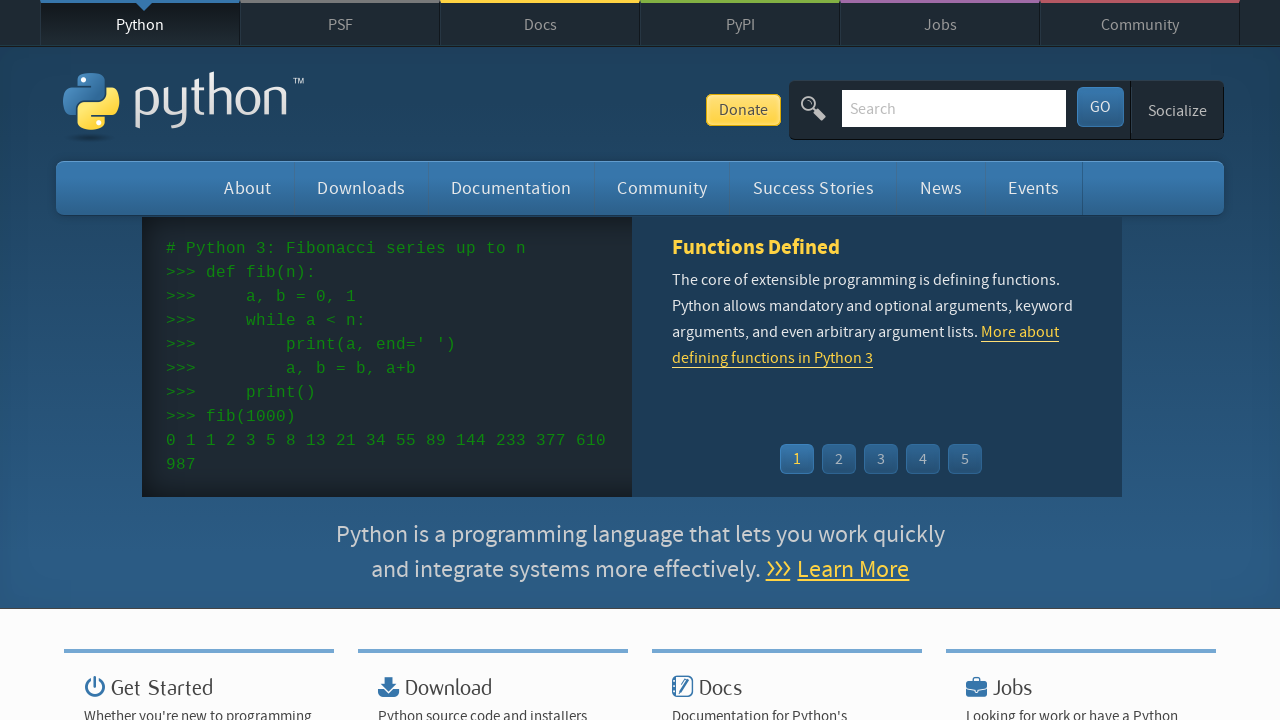